Navigates to Ask page and verifies 30 entries are displayed

Starting URL: https://news.ycombinator.com

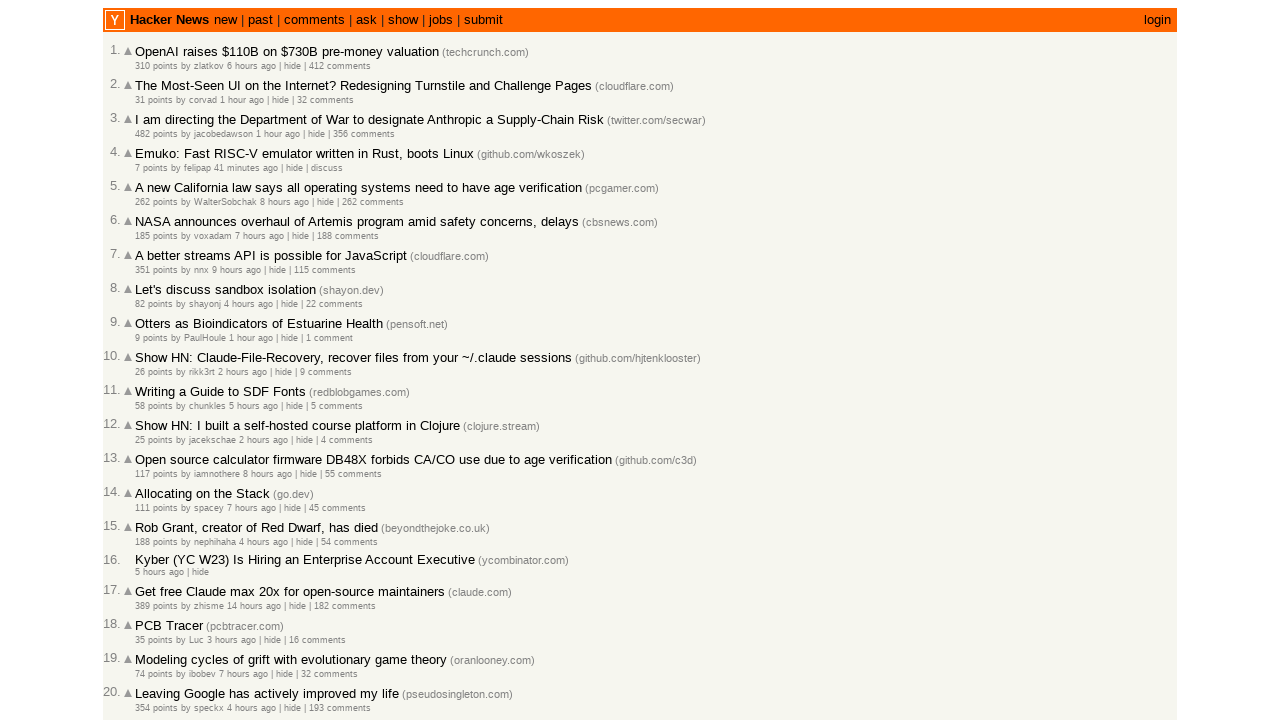

Clicked the 'ask' link to navigate to Ask page at (366, 20) on a:has-text('ask')
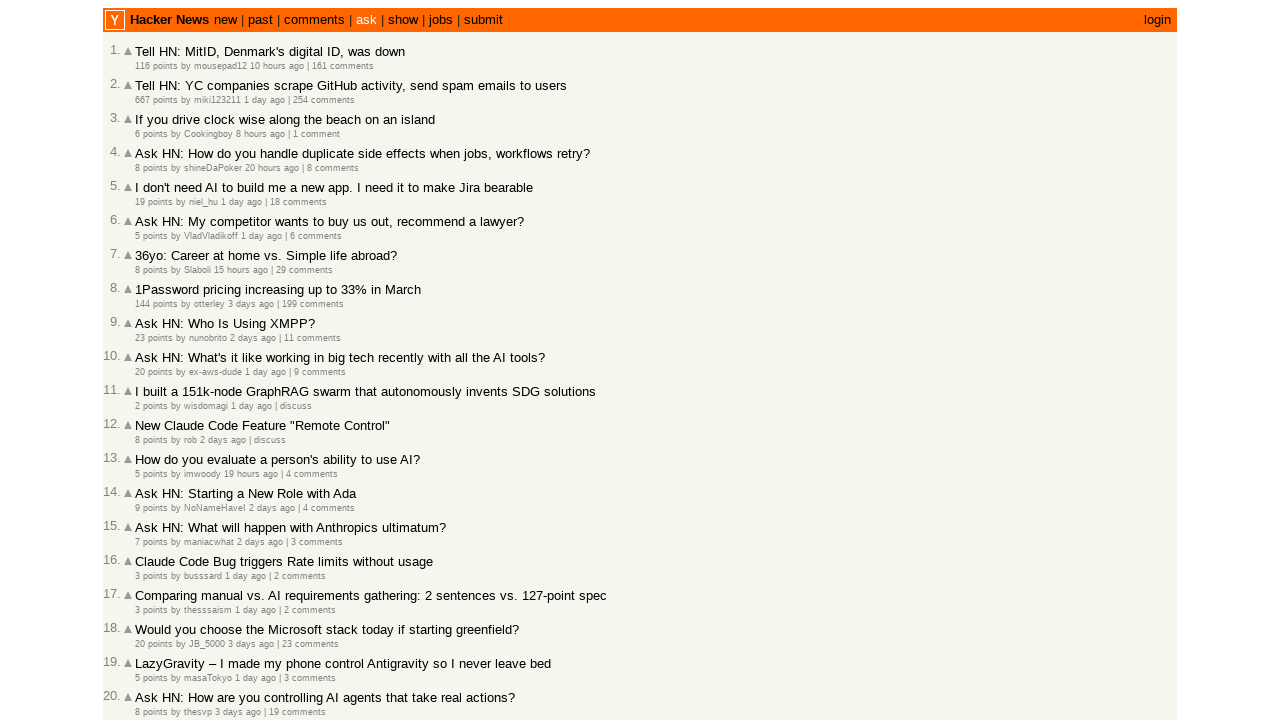

Waited for article elements to load on Ask page
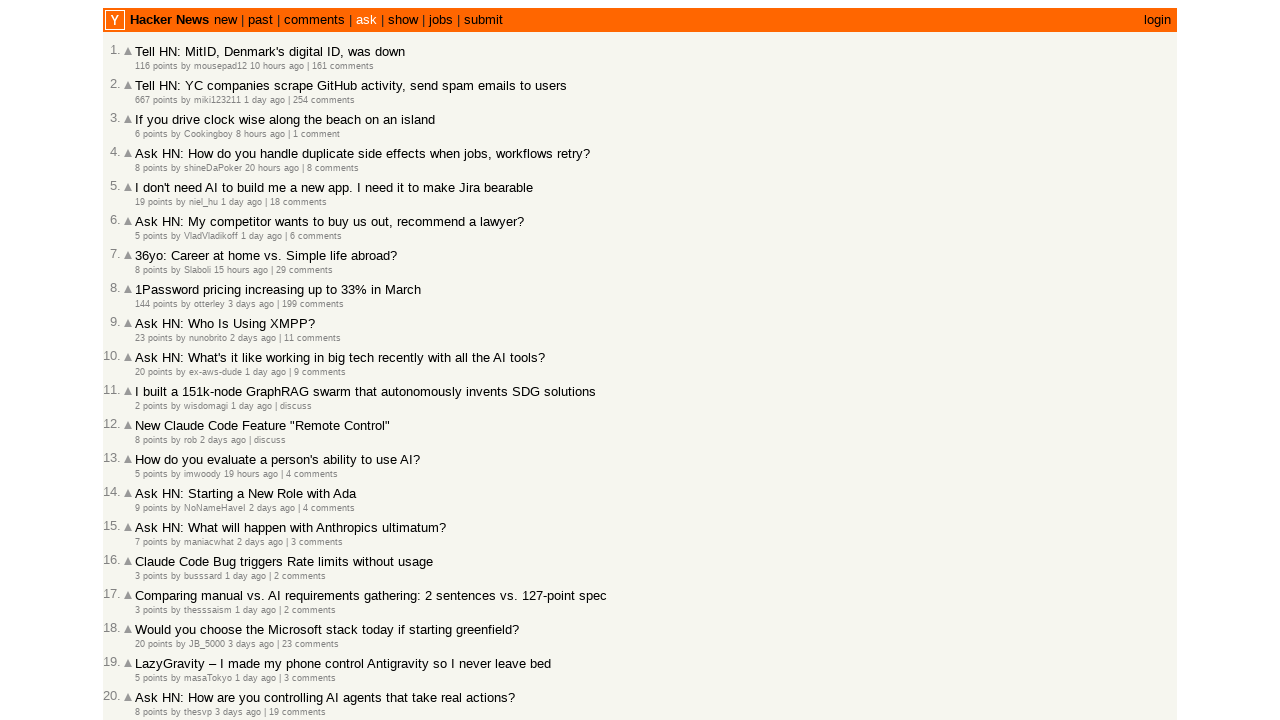

Located all article elements on the page
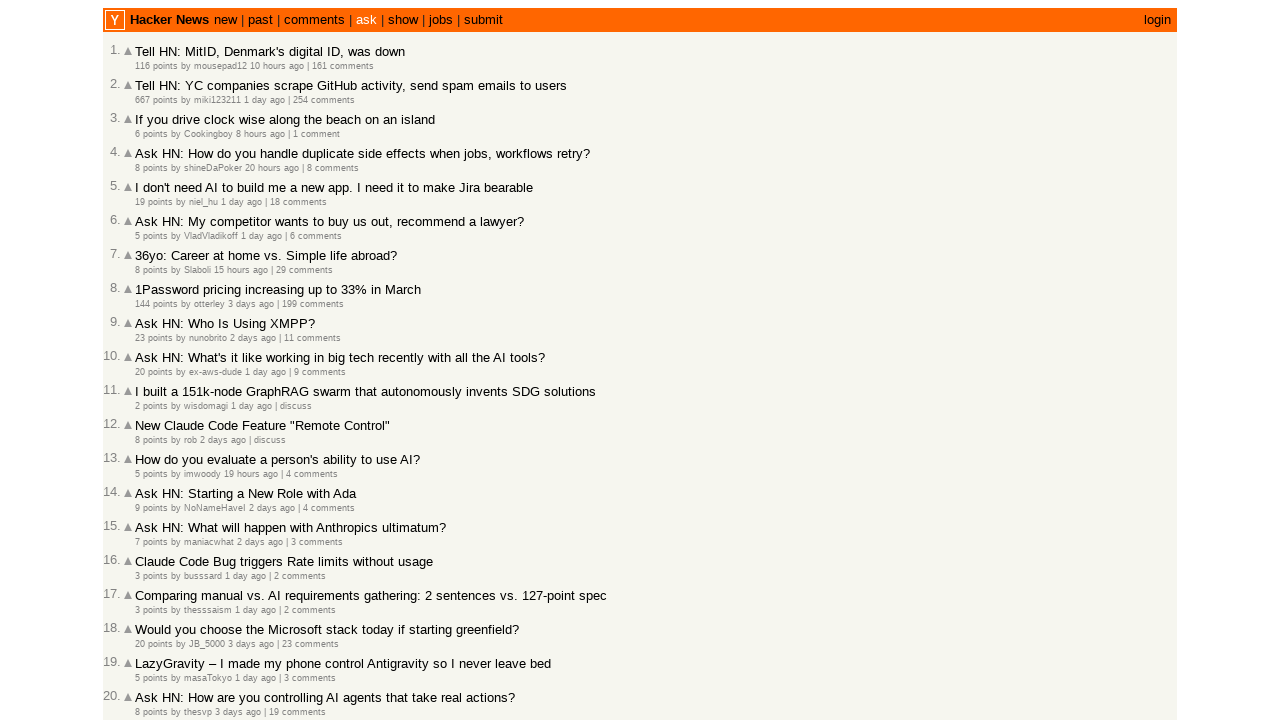

Verified that exactly 30 entries are displayed on Ask page
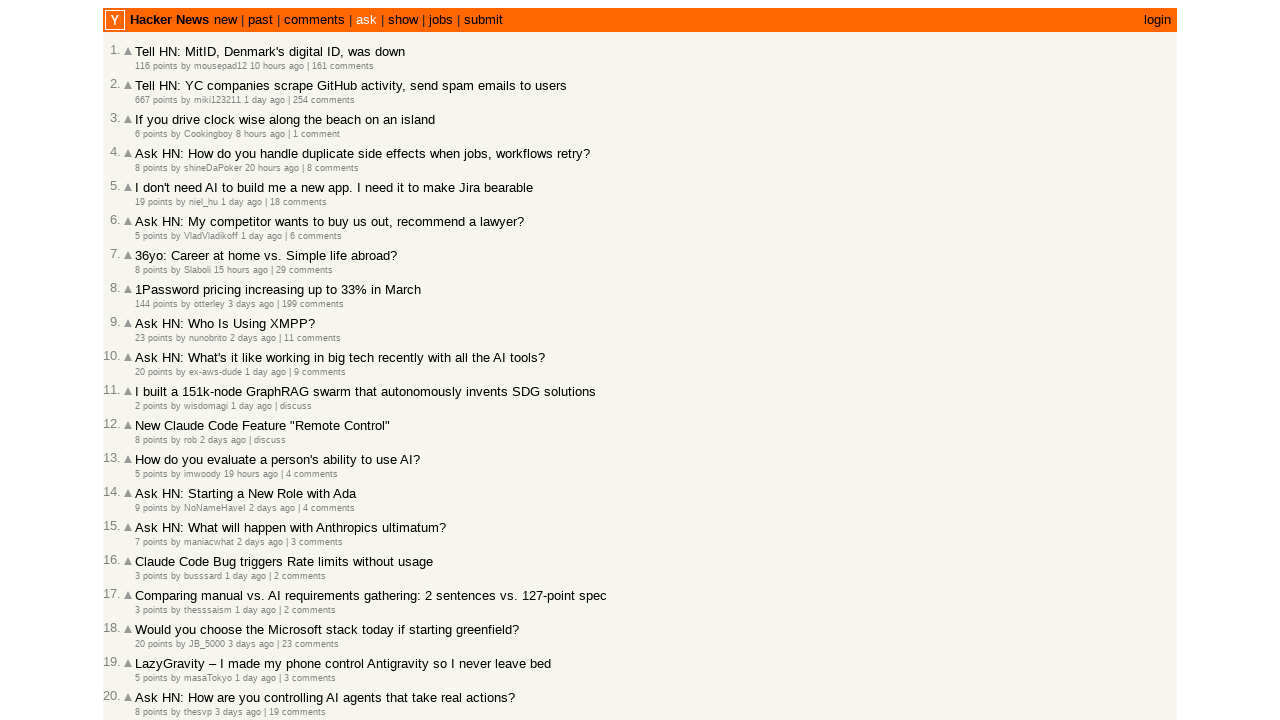

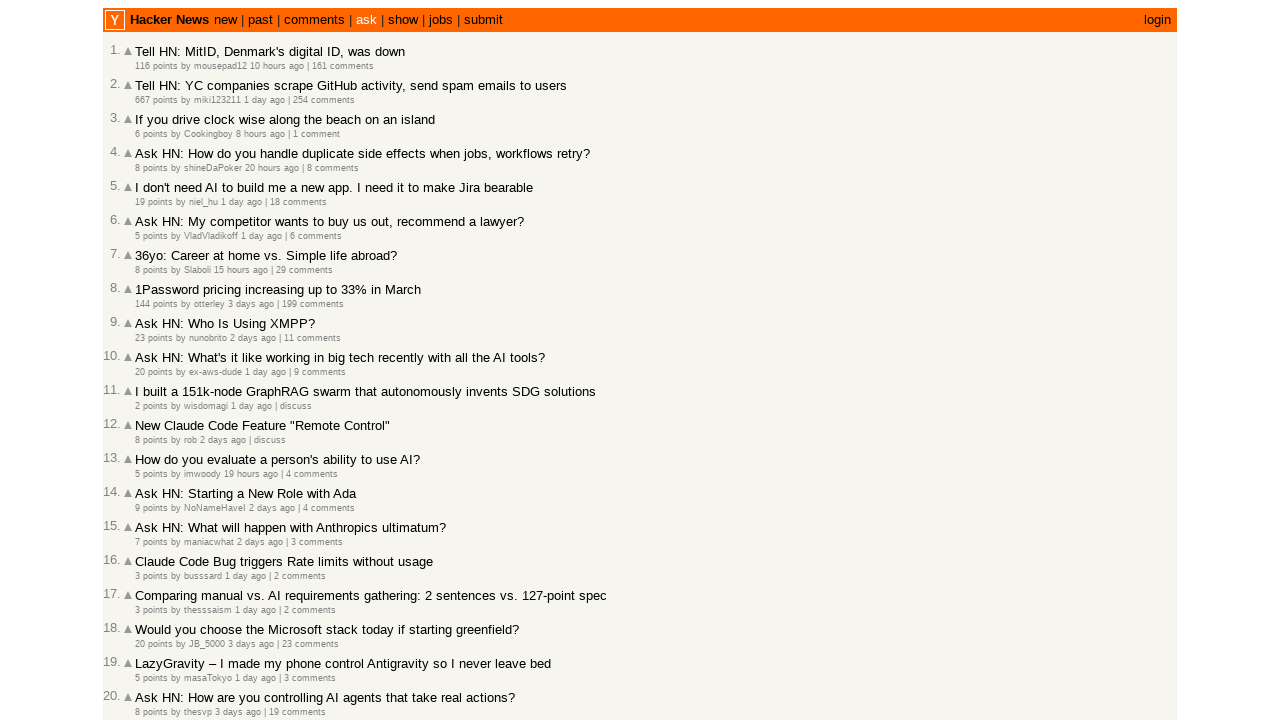